Tests email validation with invalid format: /@#$.com (special characters)

Starting URL: https://demoqa.com/automation-practice-form

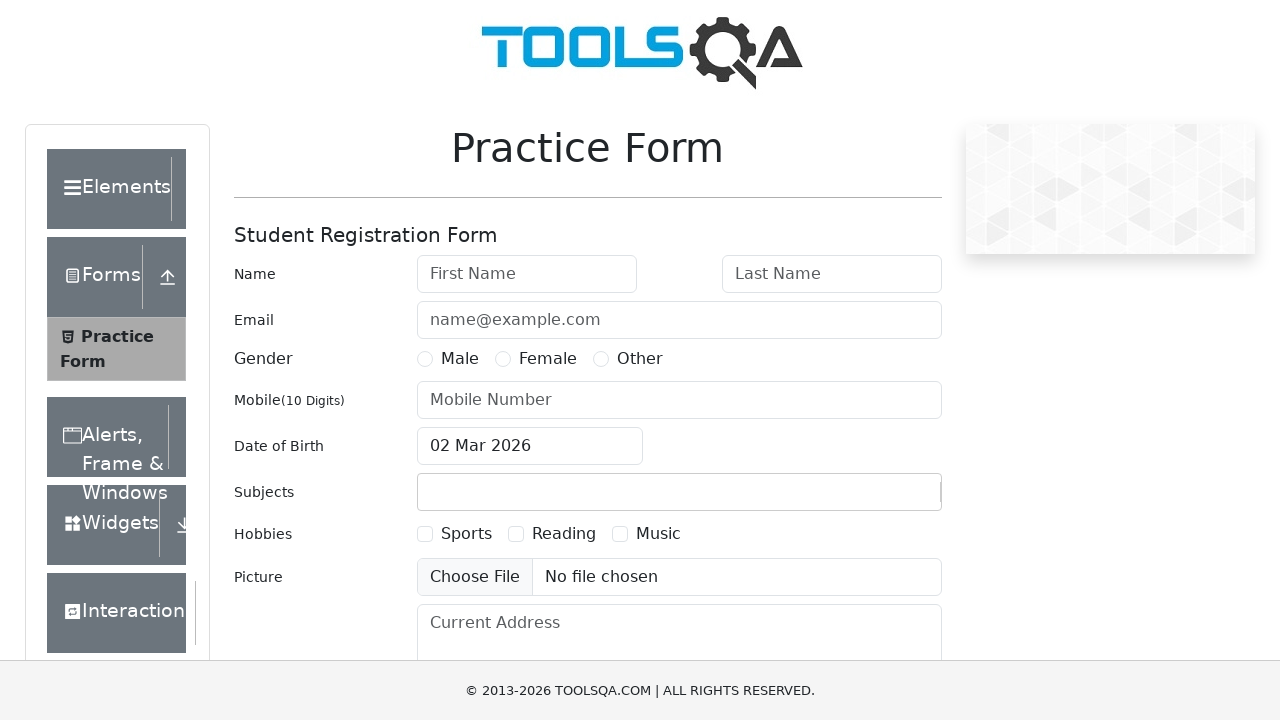

Clicked email input field at (679, 320) on internal:attr=[placeholder="name@example.com"i]
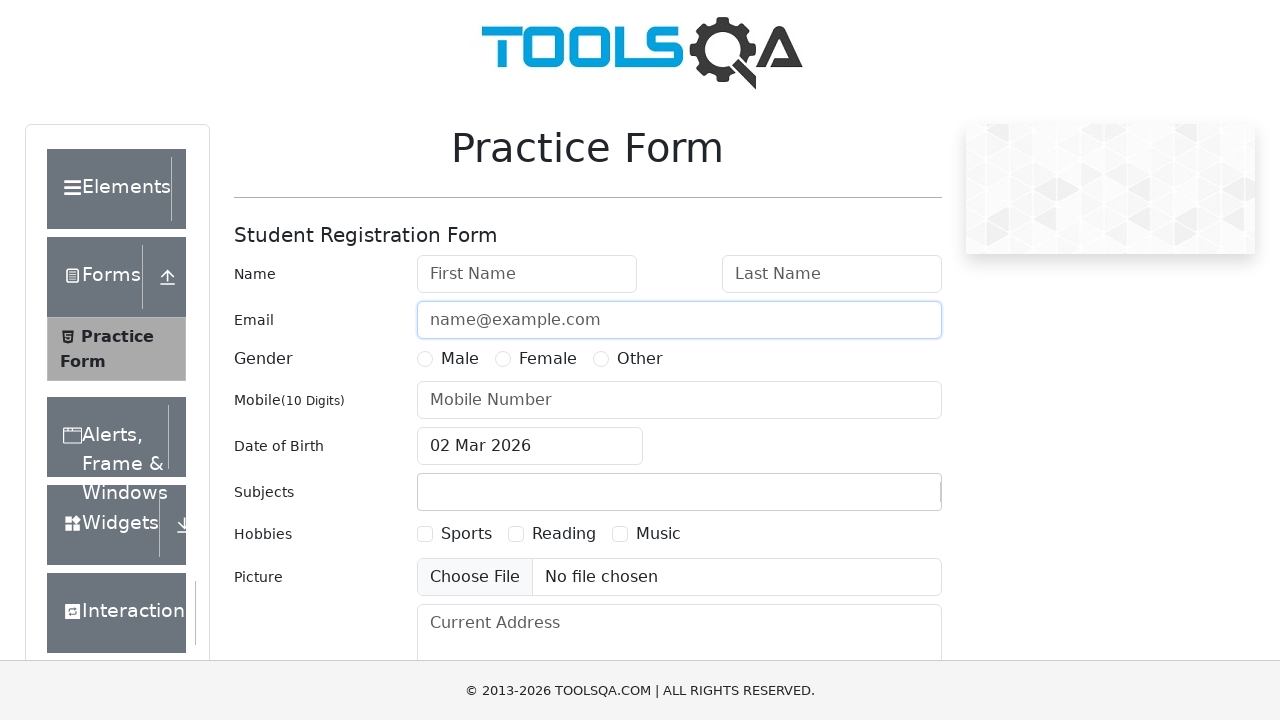

Filled email field with invalid format: /@#$.com on internal:attr=[placeholder="name@example.com"i]
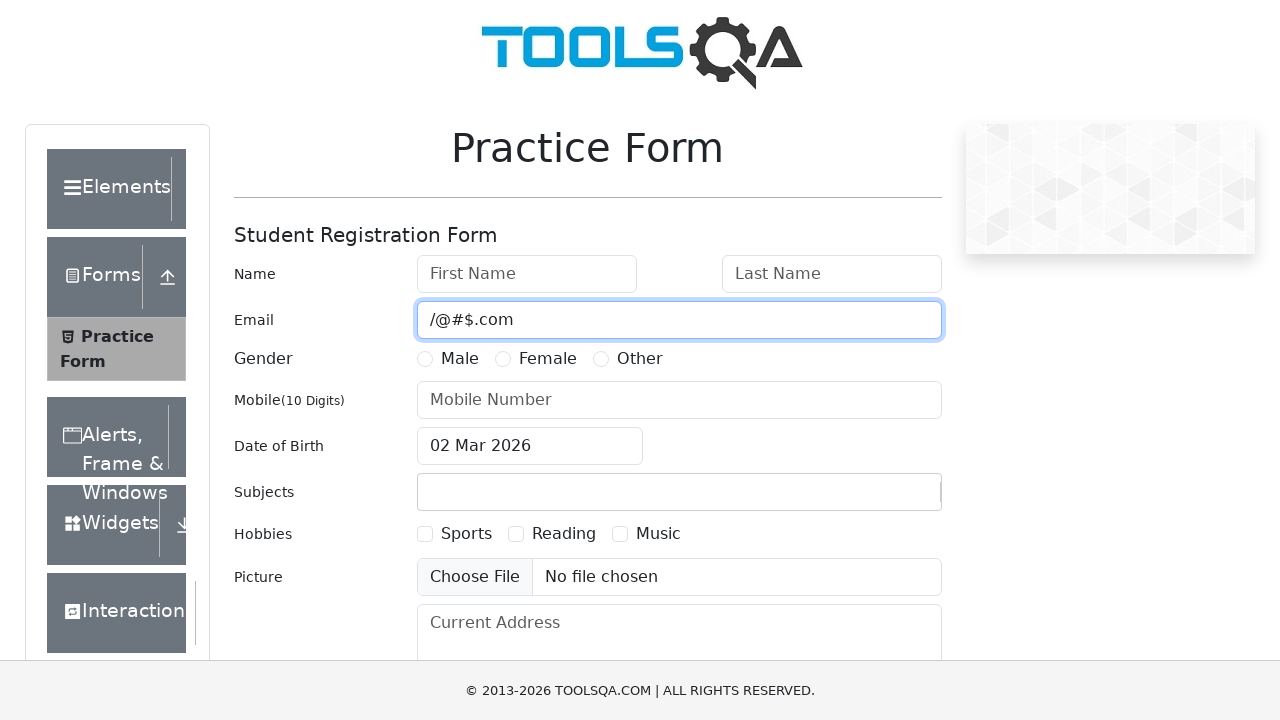

Clicked Submit button at (885, 499) on internal:role=button[name="Submit"i]
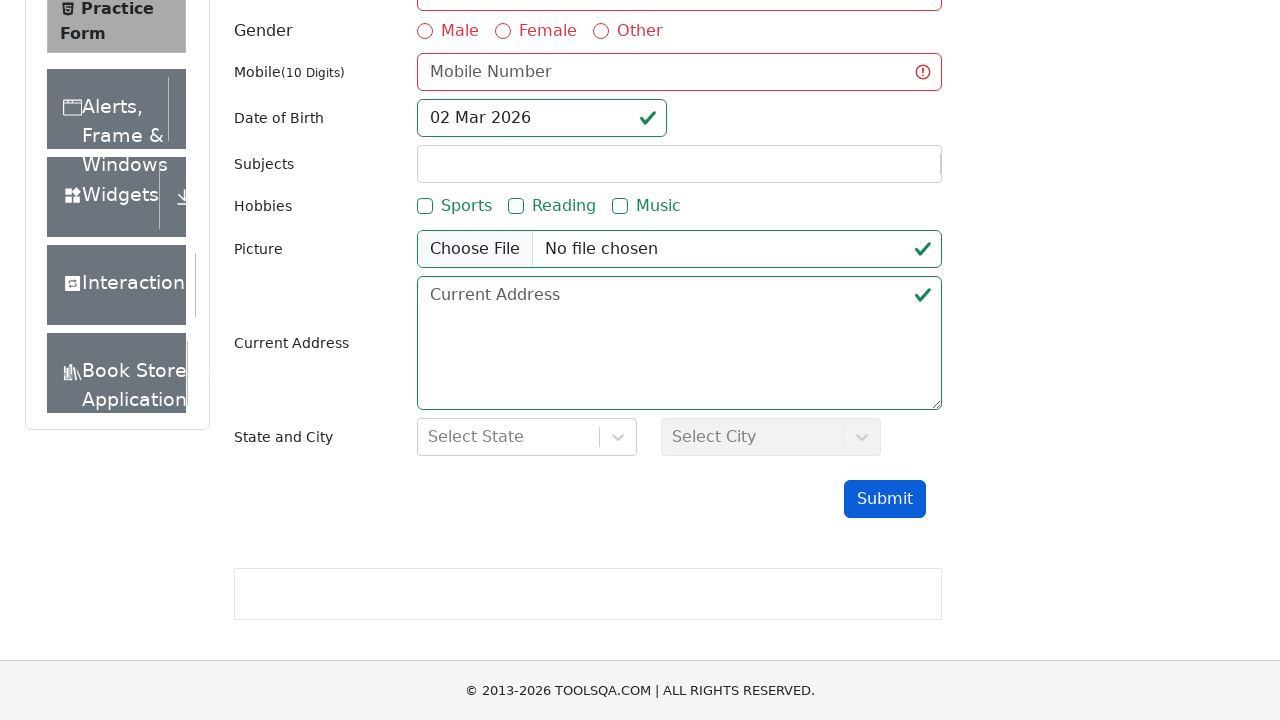

Waited 1 second for validation response
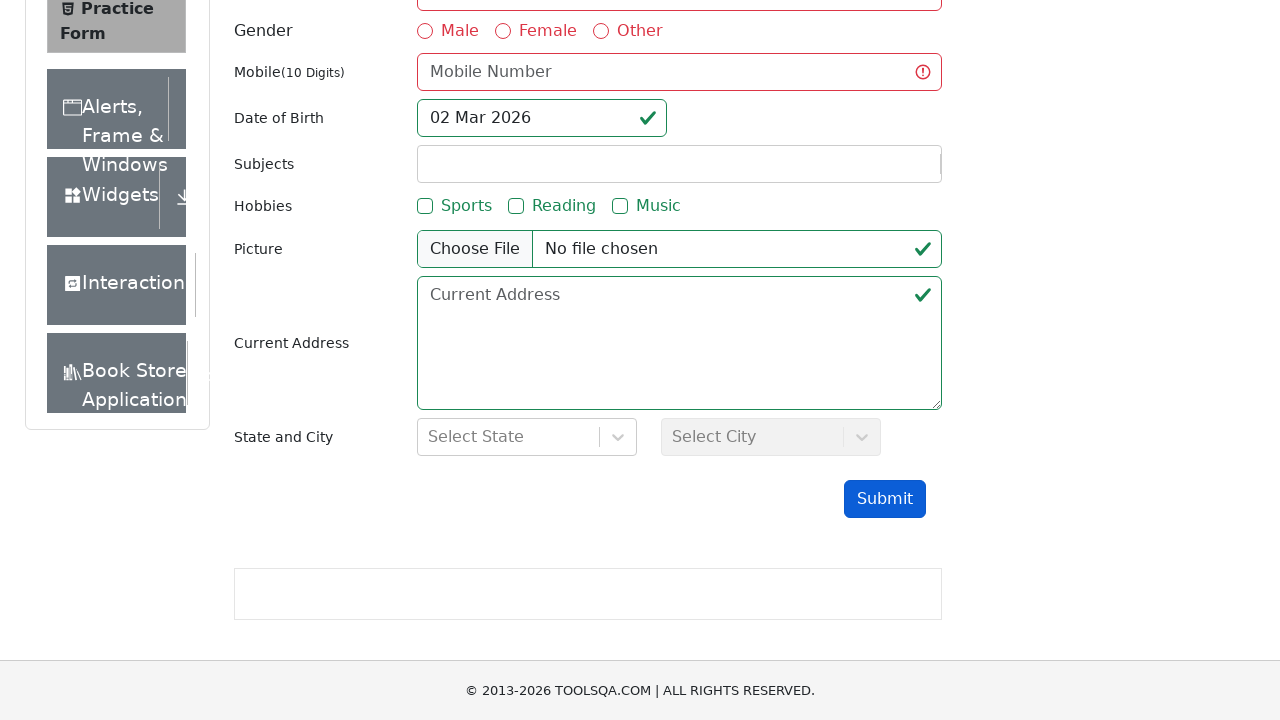

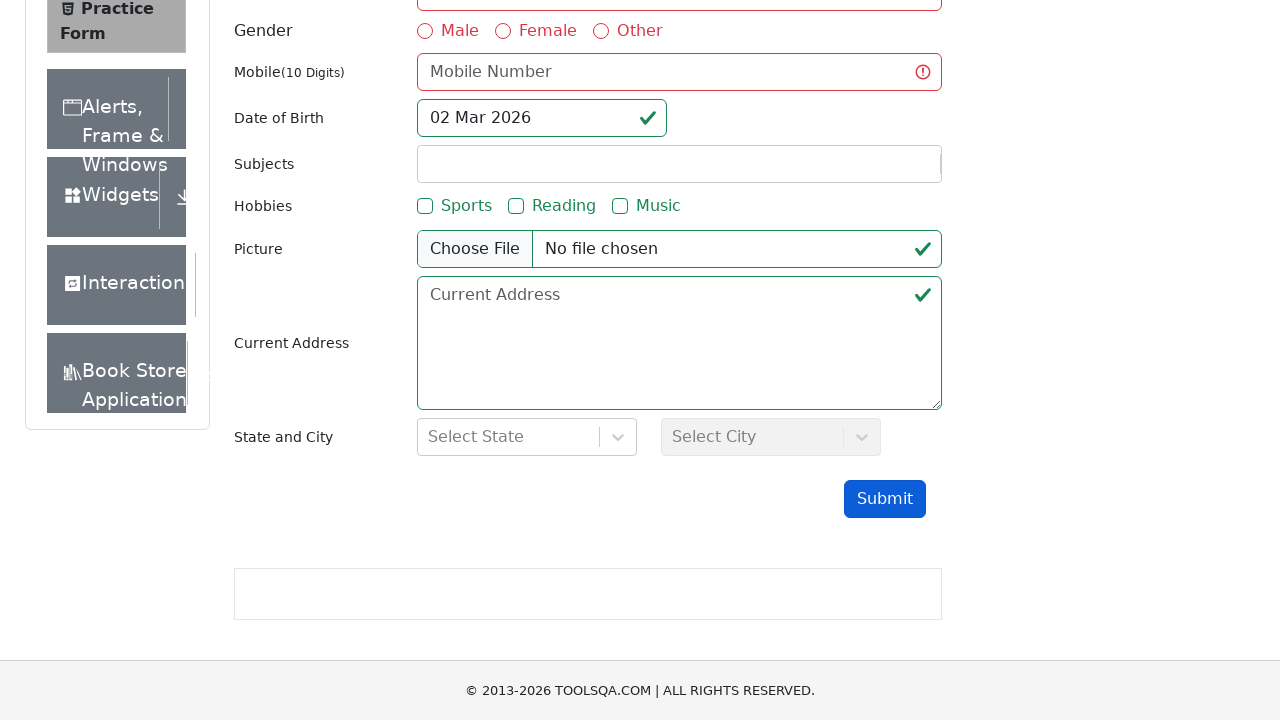